Tests file download functionality by clicking a file link and verifying the downloaded filename

Starting URL: https://the-internet.herokuapp.com/download

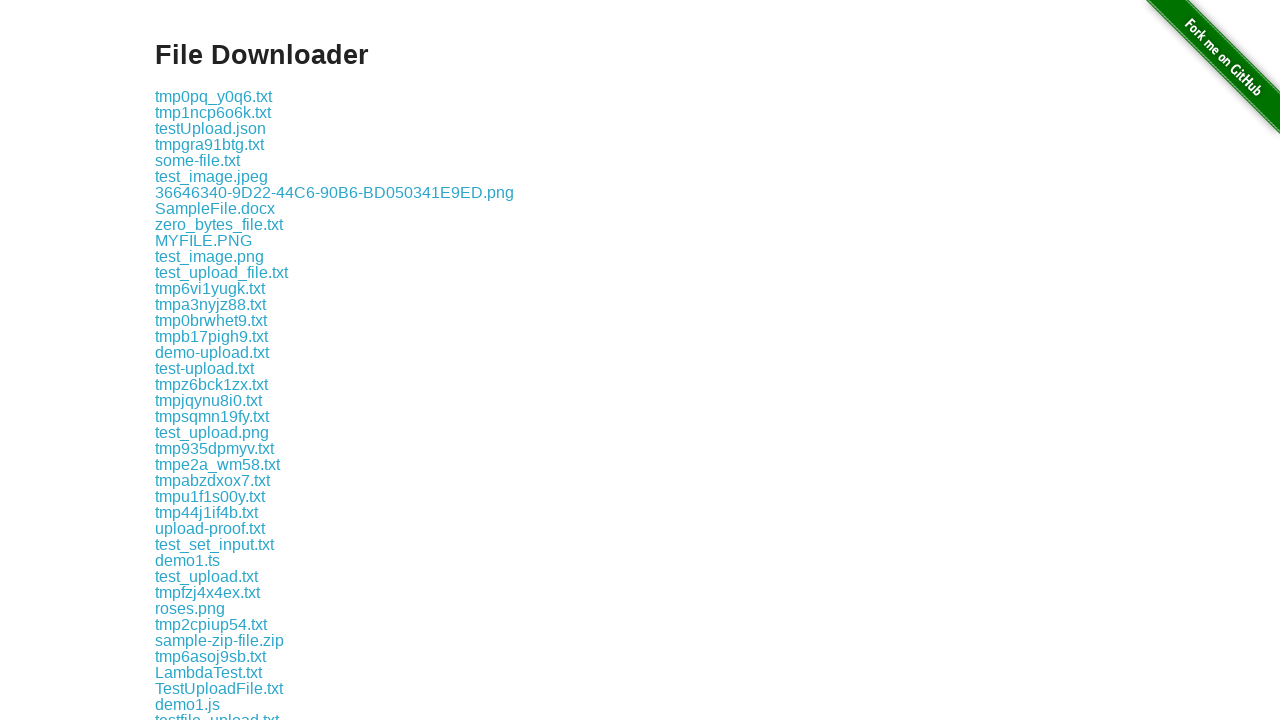

Located file link with text 'some-file.txt'
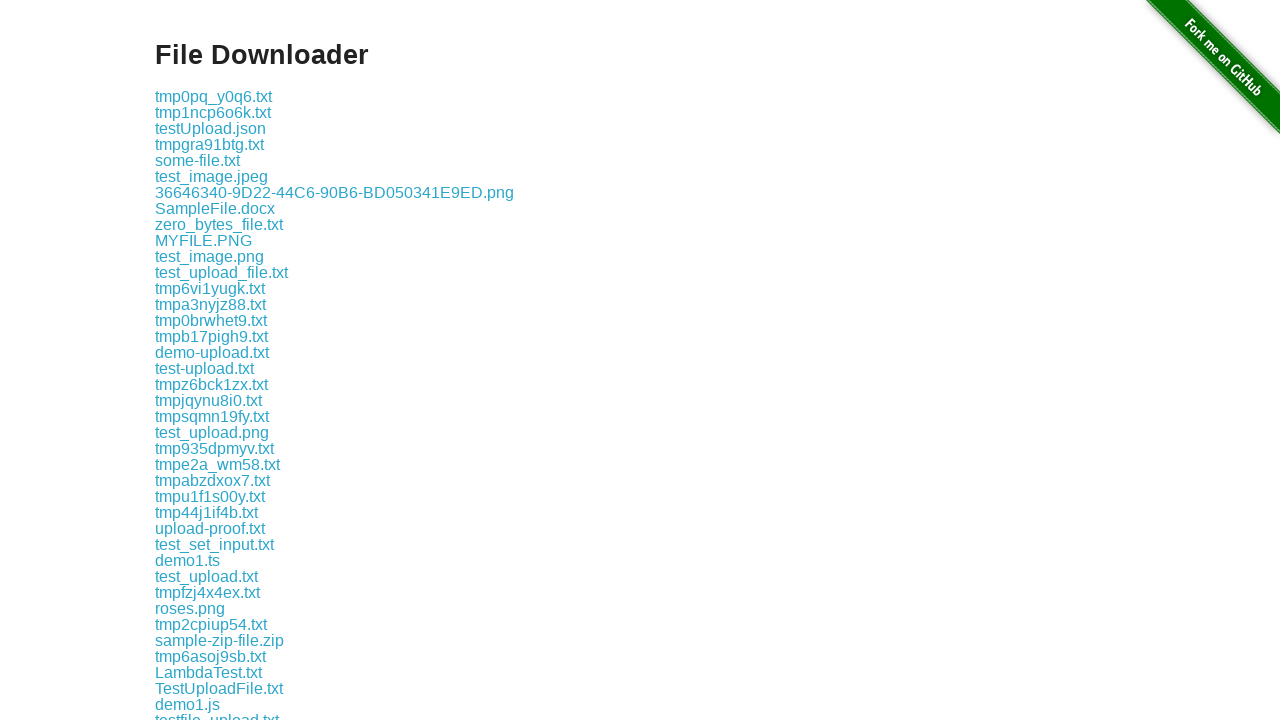

Scrolled file link into view
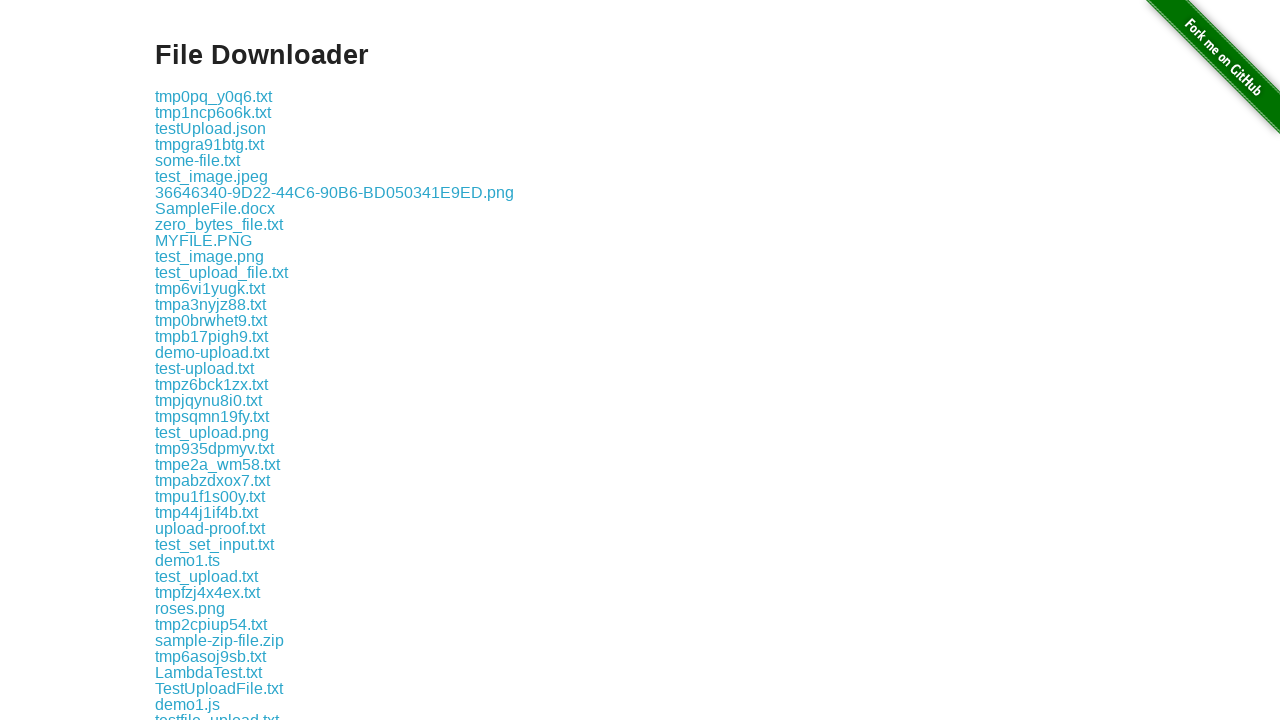

Clicked file link and waited for download to start at (198, 160) on a >> internal:has-text="some-file.txt"i
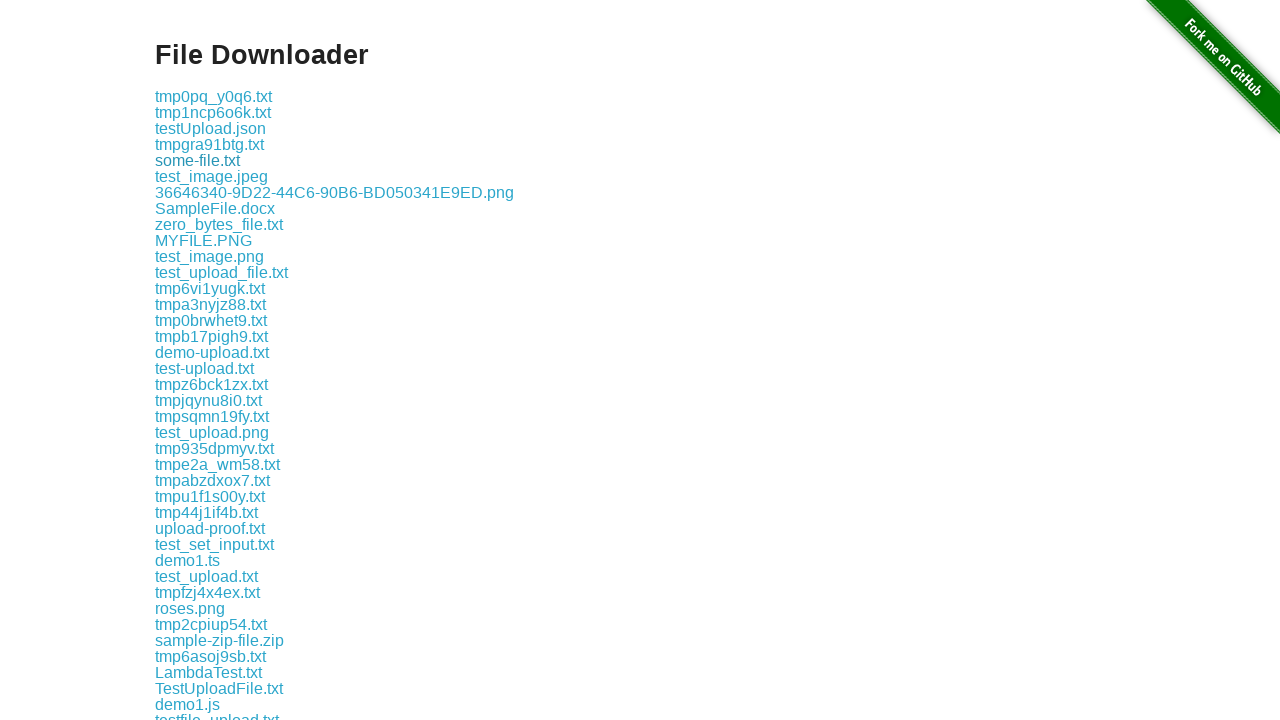

Download completed and file object obtained
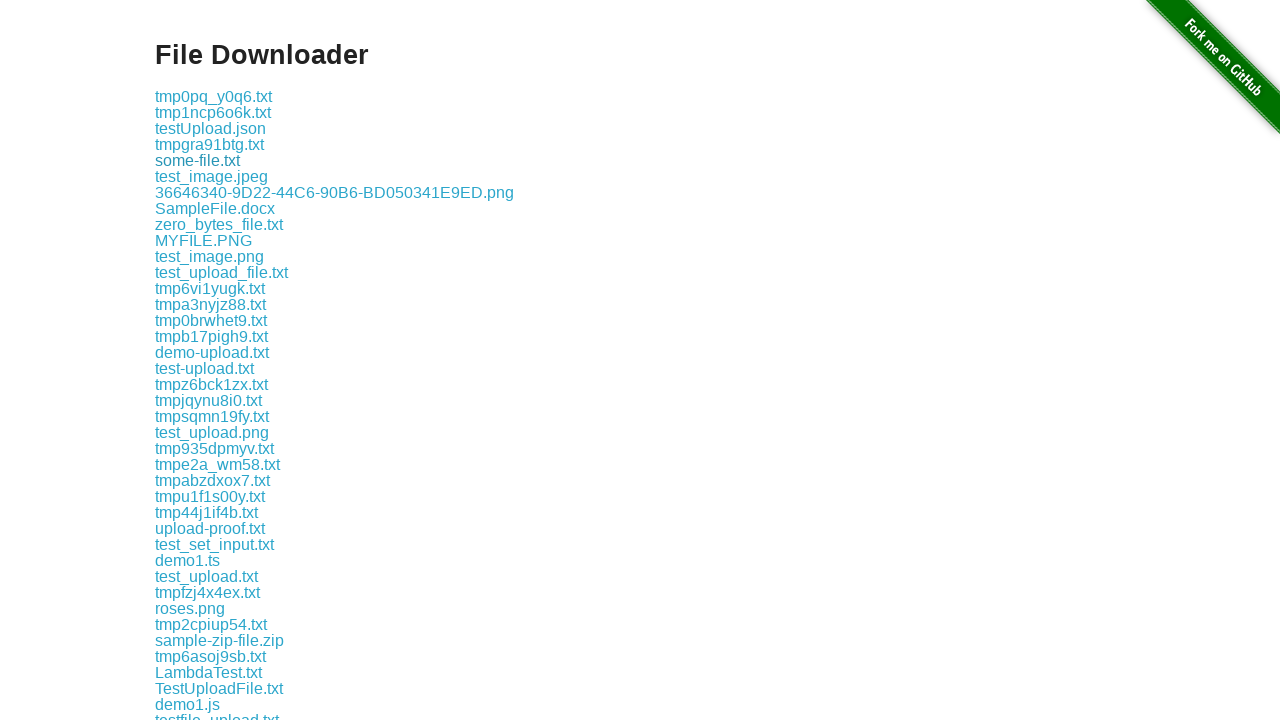

Verified downloaded filename is 'some-file.txt'
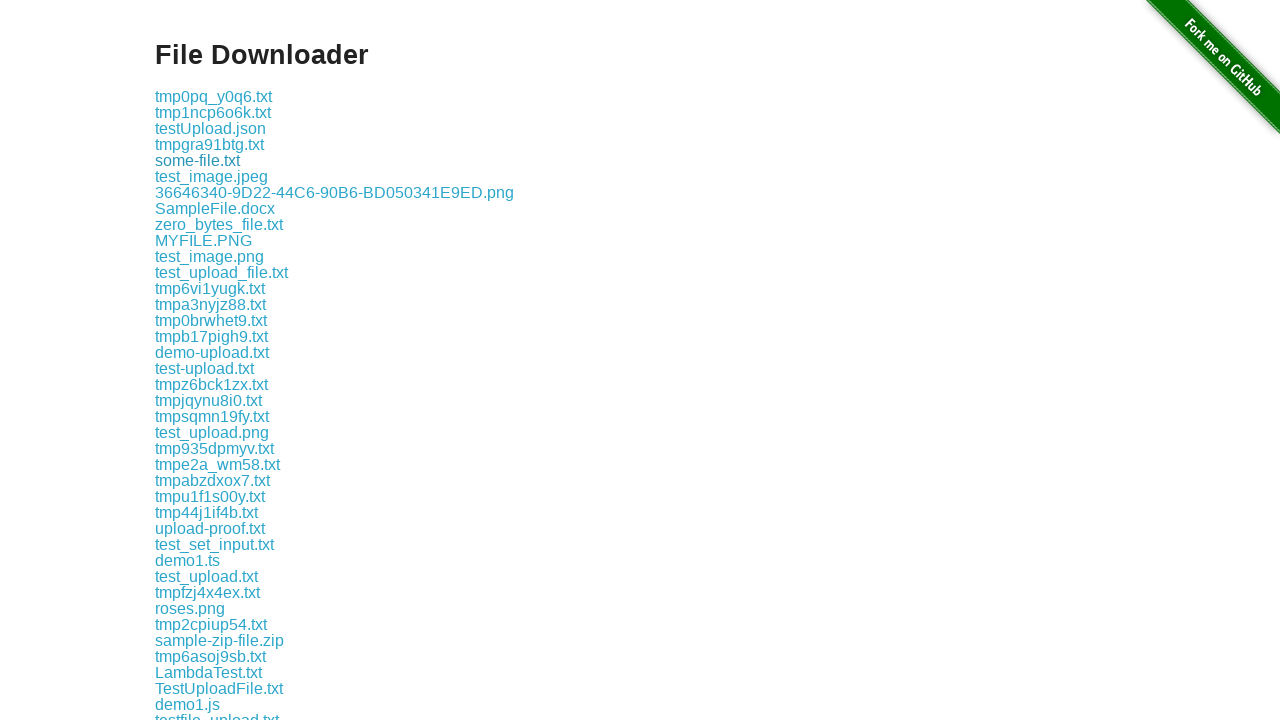

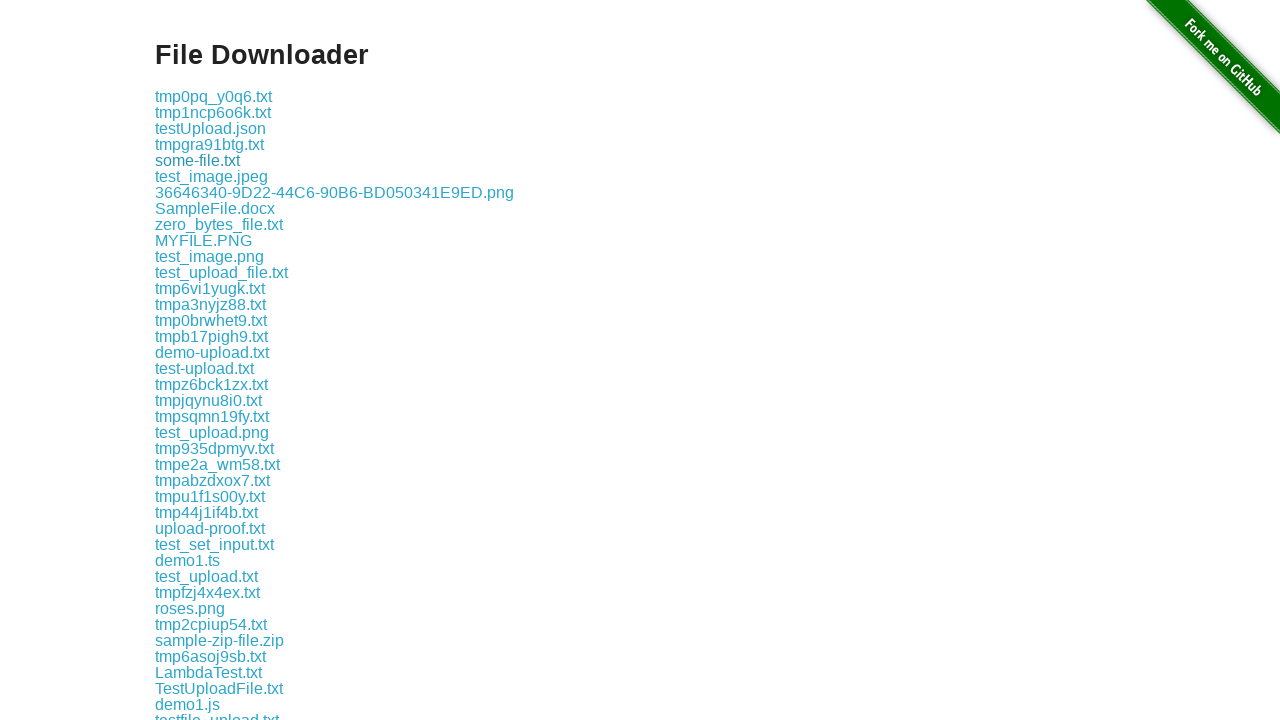